Tests handling a simple JavaScript alert by clicking a button and accepting the alert

Starting URL: https://demoqa.com/alerts

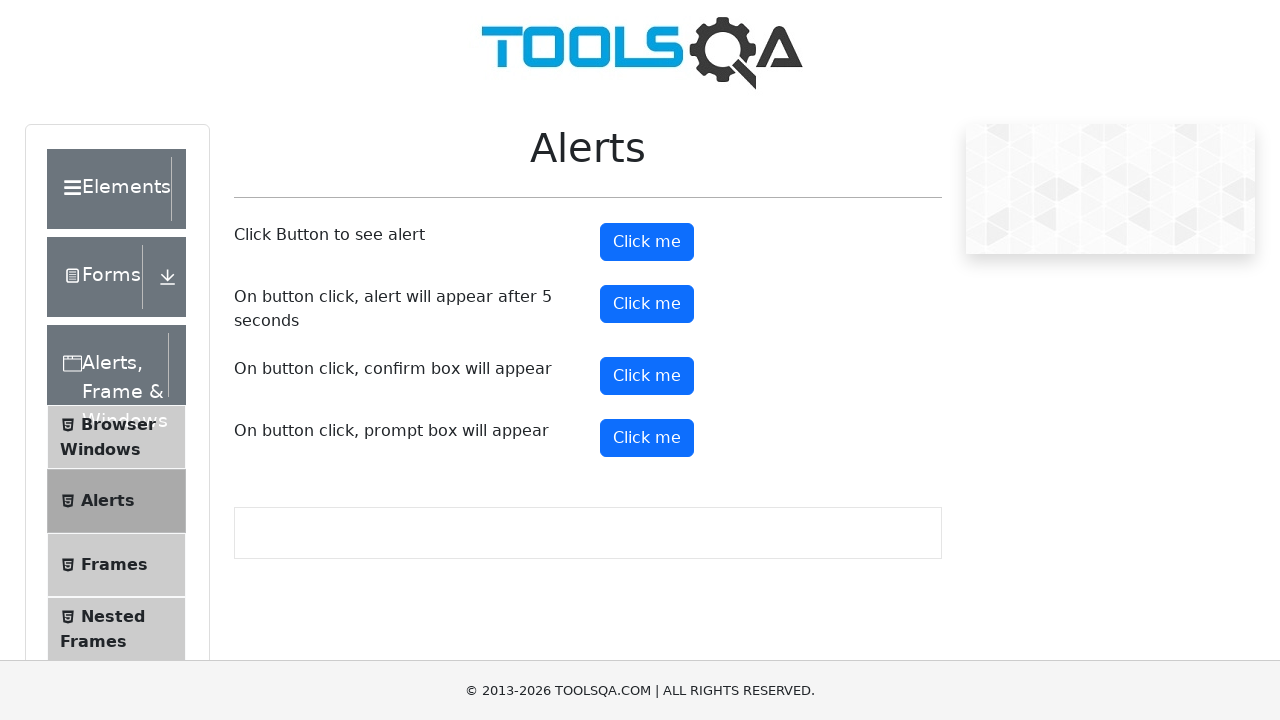

Located the alert button element
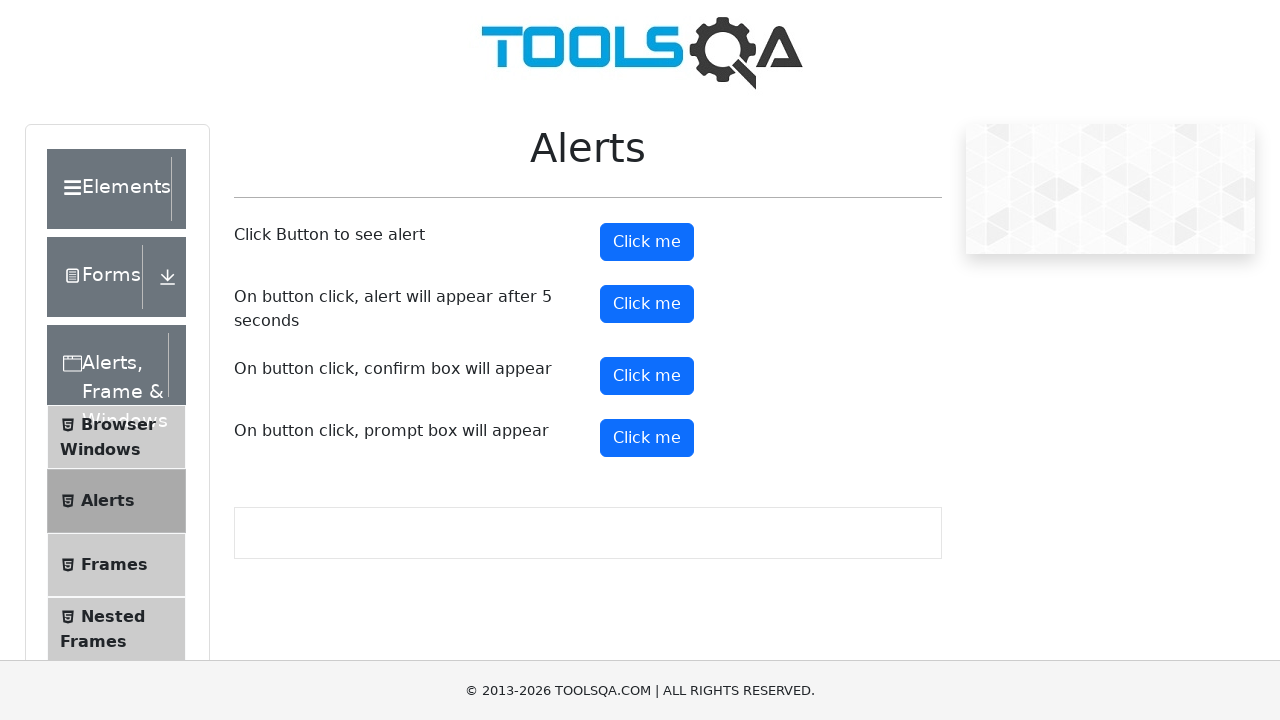

Scrolled alert button into view
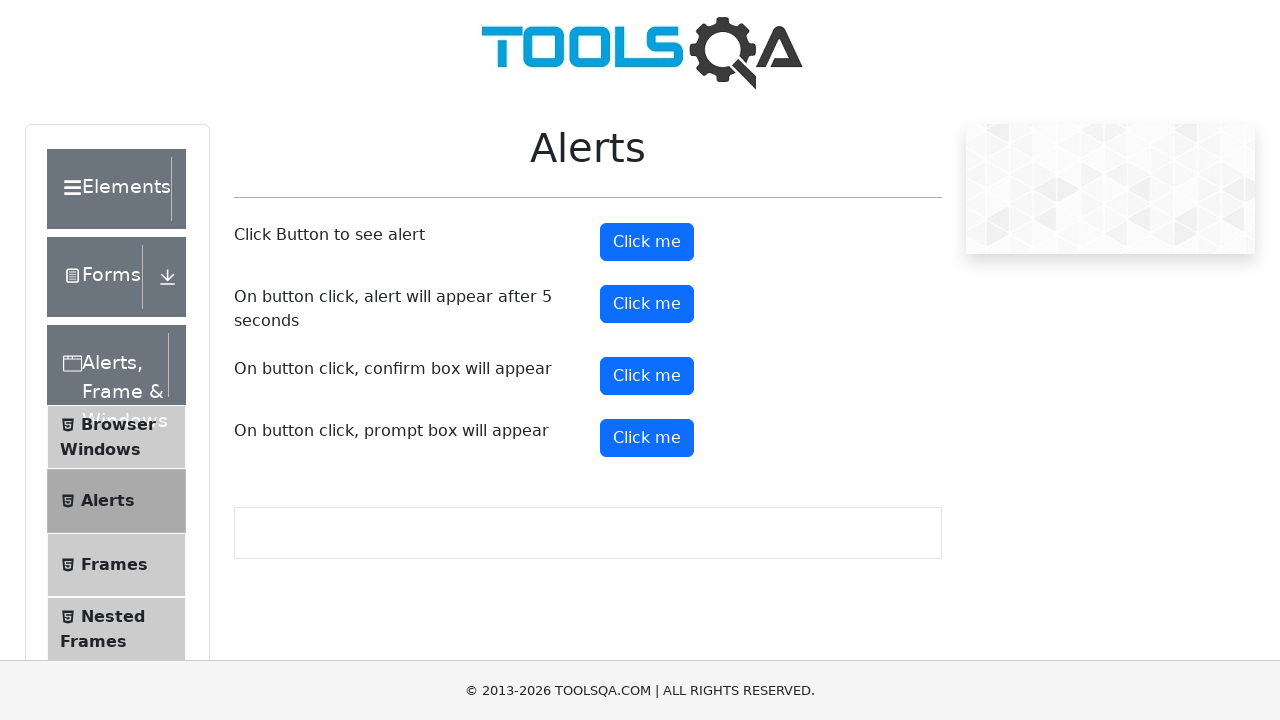

Clicked the alert button to trigger the JavaScript alert at (647, 242) on #alertButton
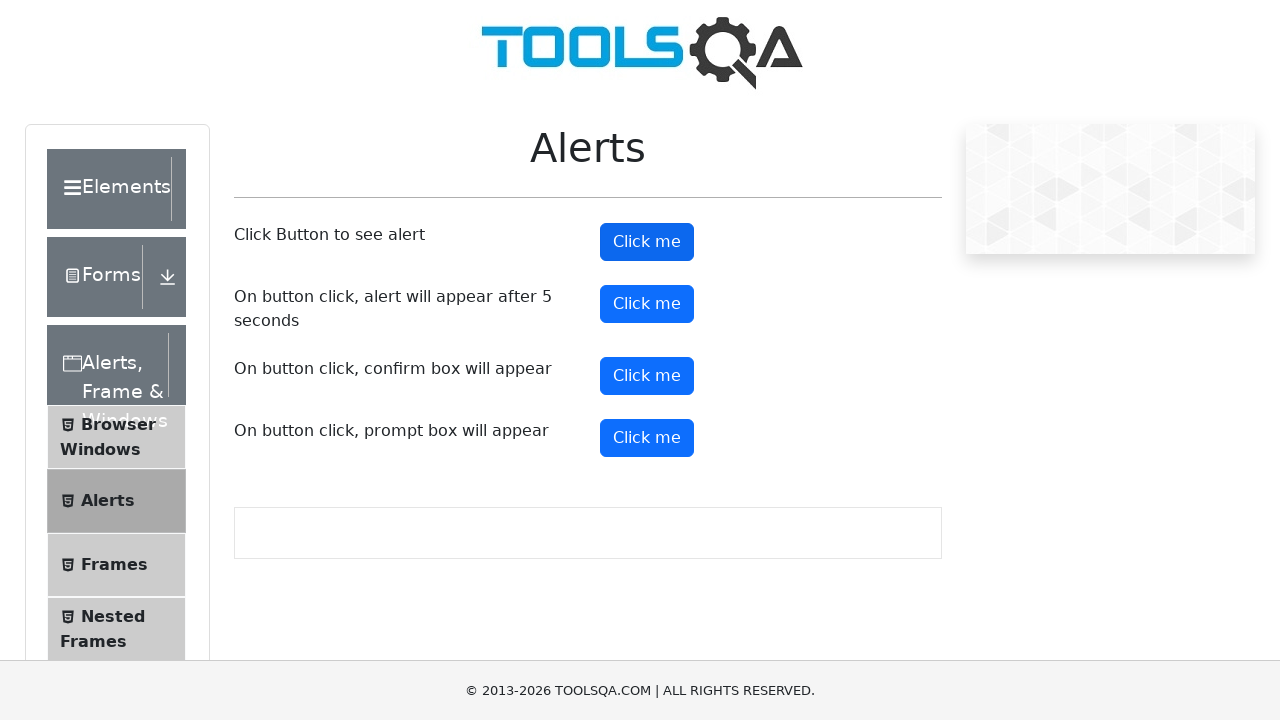

Set up dialog handler to accept the alert
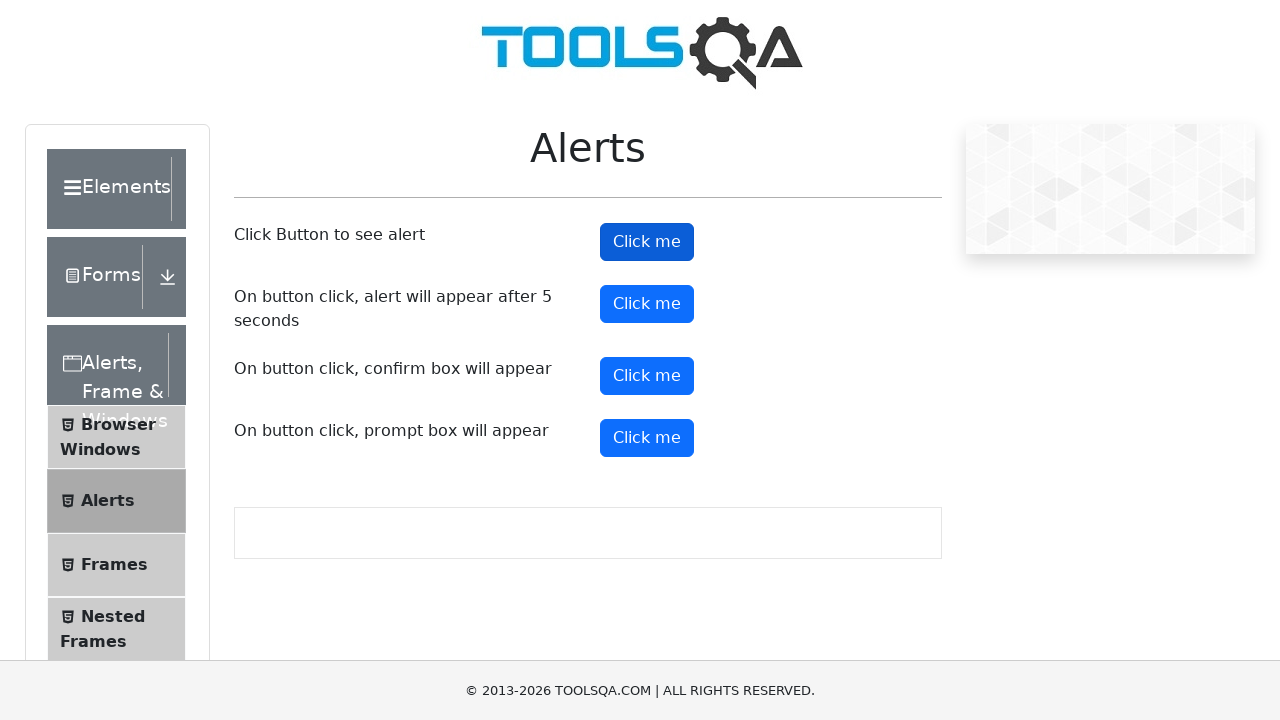

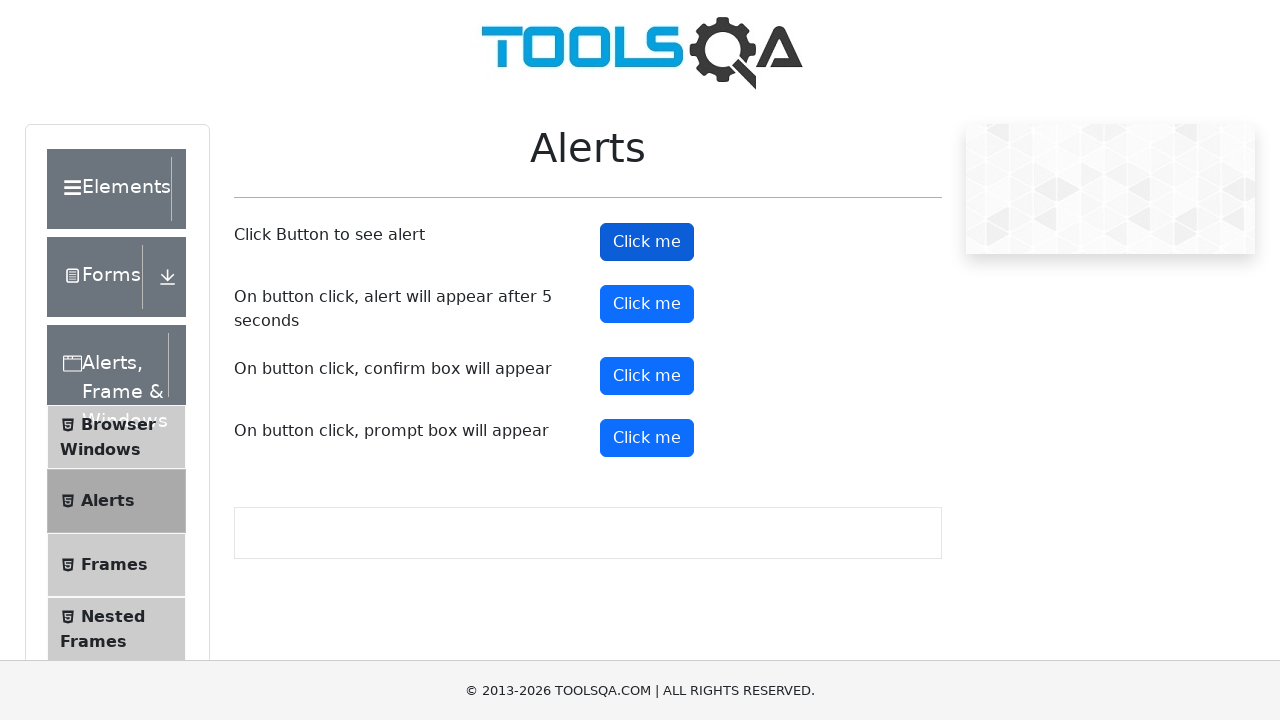